Fills out a registration form with user details including name, address, phone, SSN, username and password, then submits the form

Starting URL: https://parabank.parasoft.com/parabank/register.htm

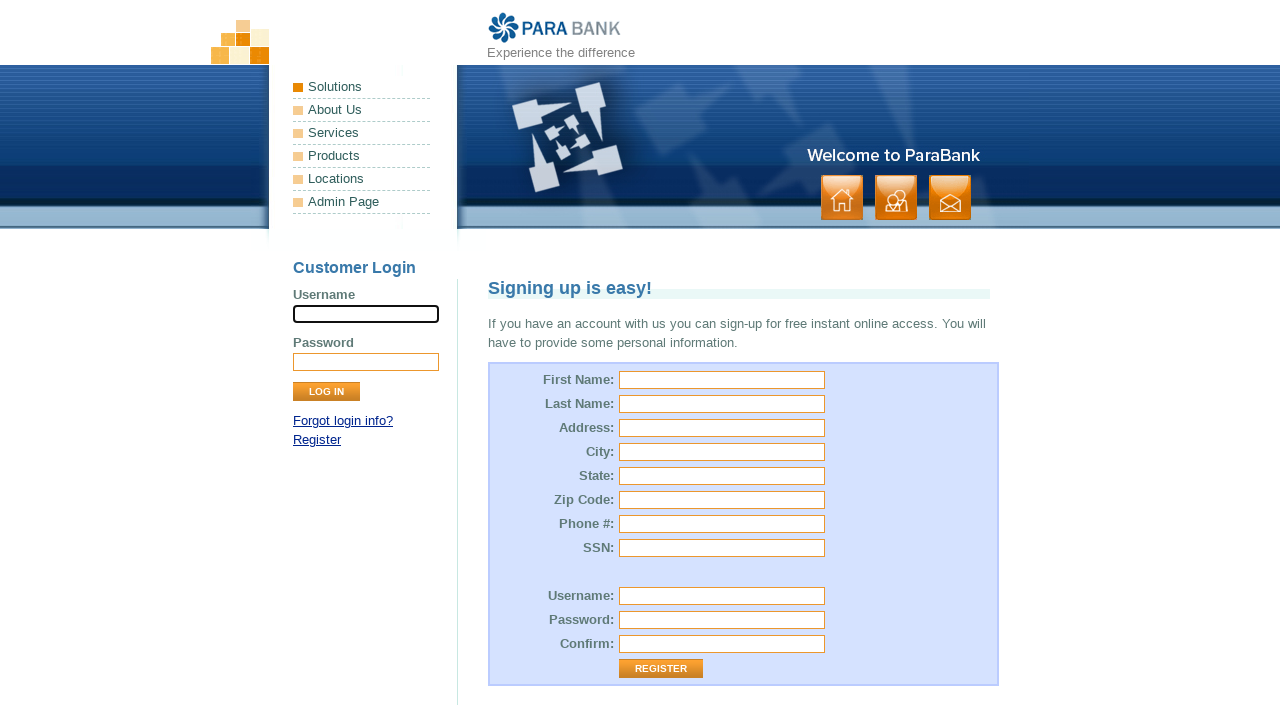

Filled first name field with 'John' on #customer\.firstName
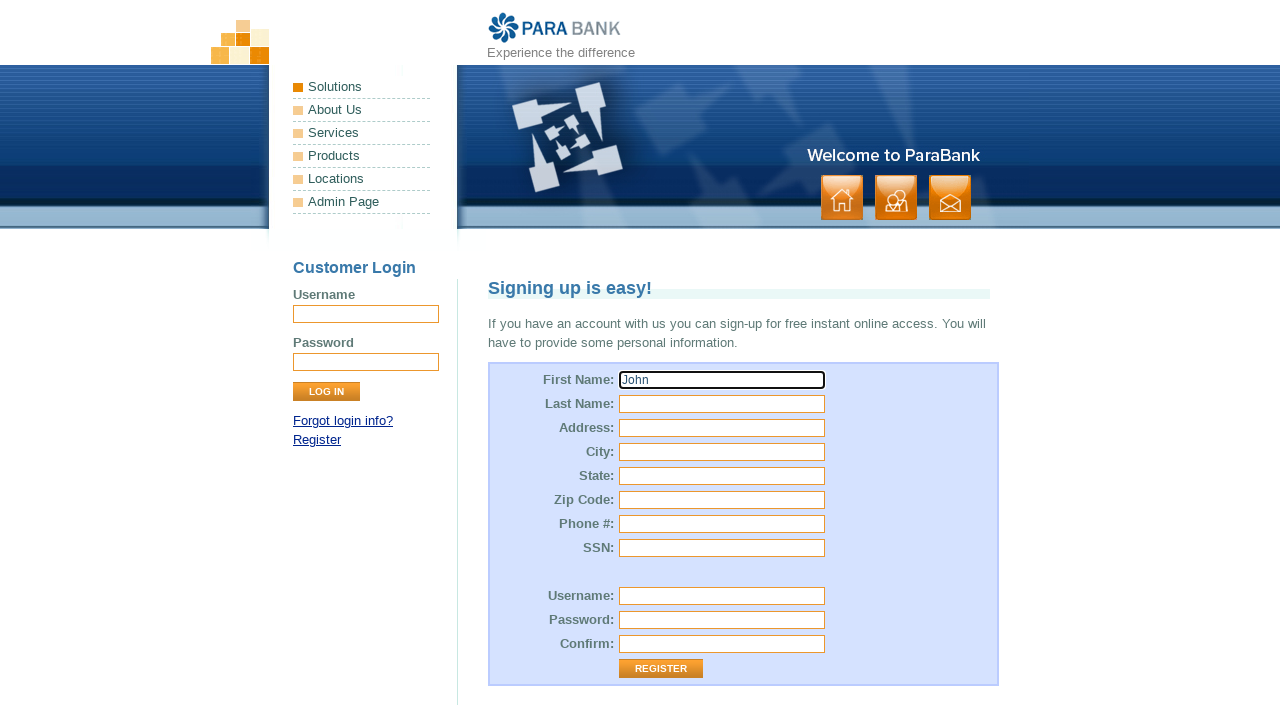

Filled last name field with 'Smith' on #customer\.lastName
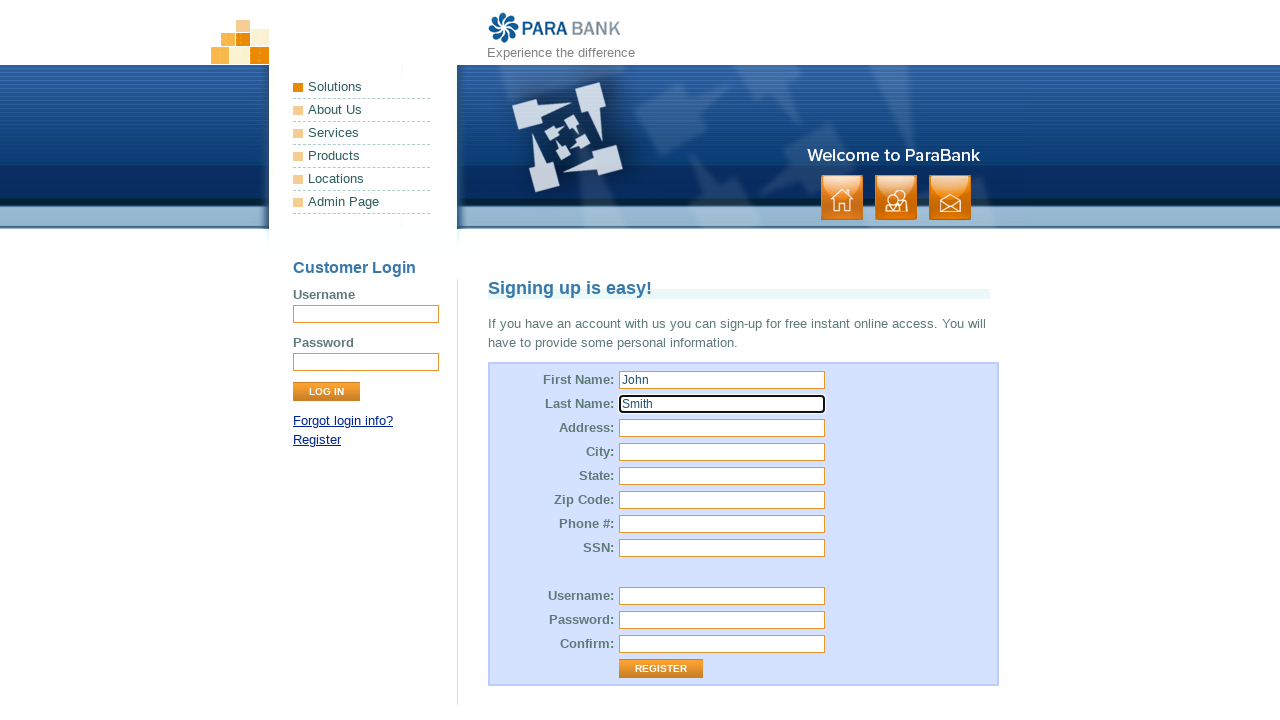

Filled street address field with '123 Main Street' on #customer\.address\.street
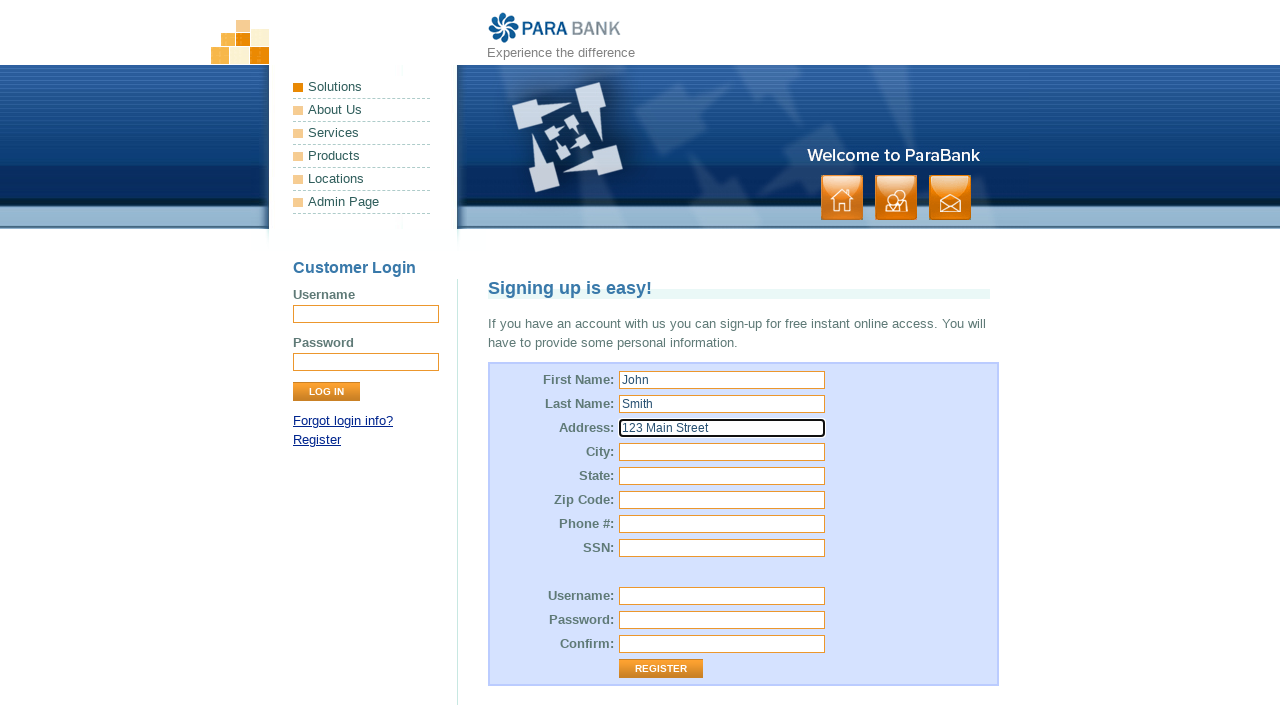

Filled city field with 'San Francisco' on #customer\.address\.city
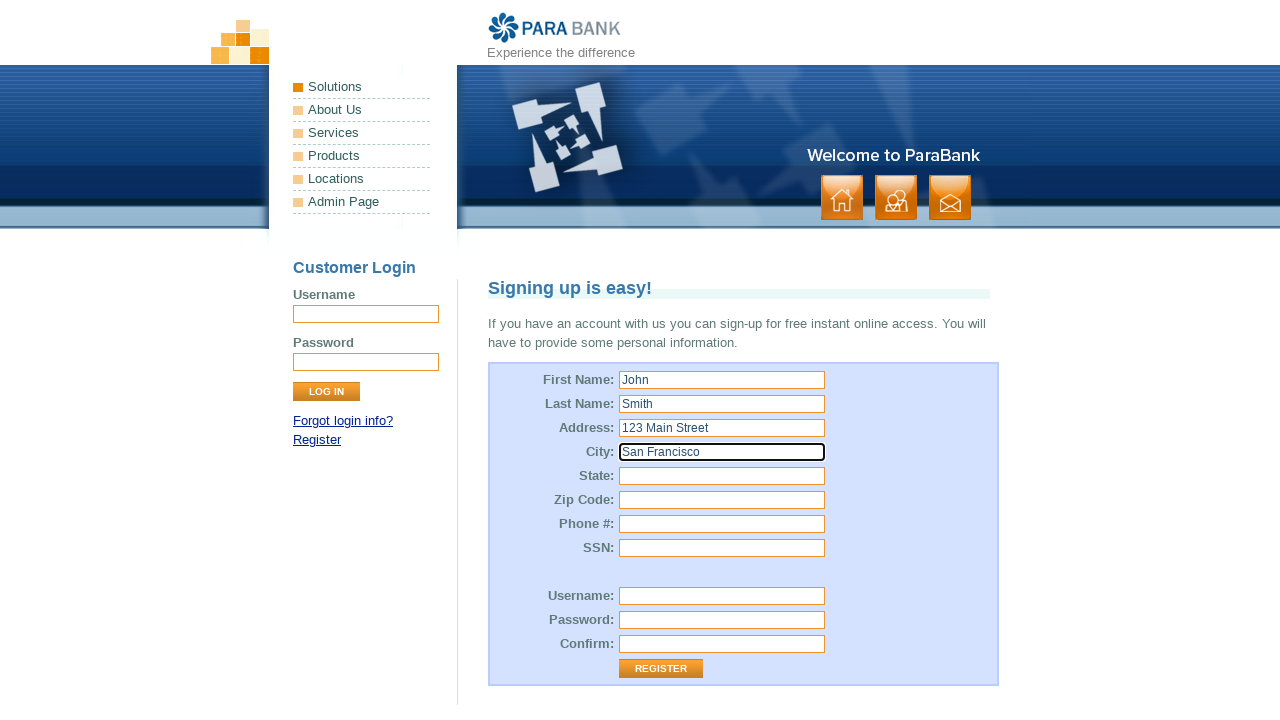

Filled state field with 'California' on #customer\.address\.state
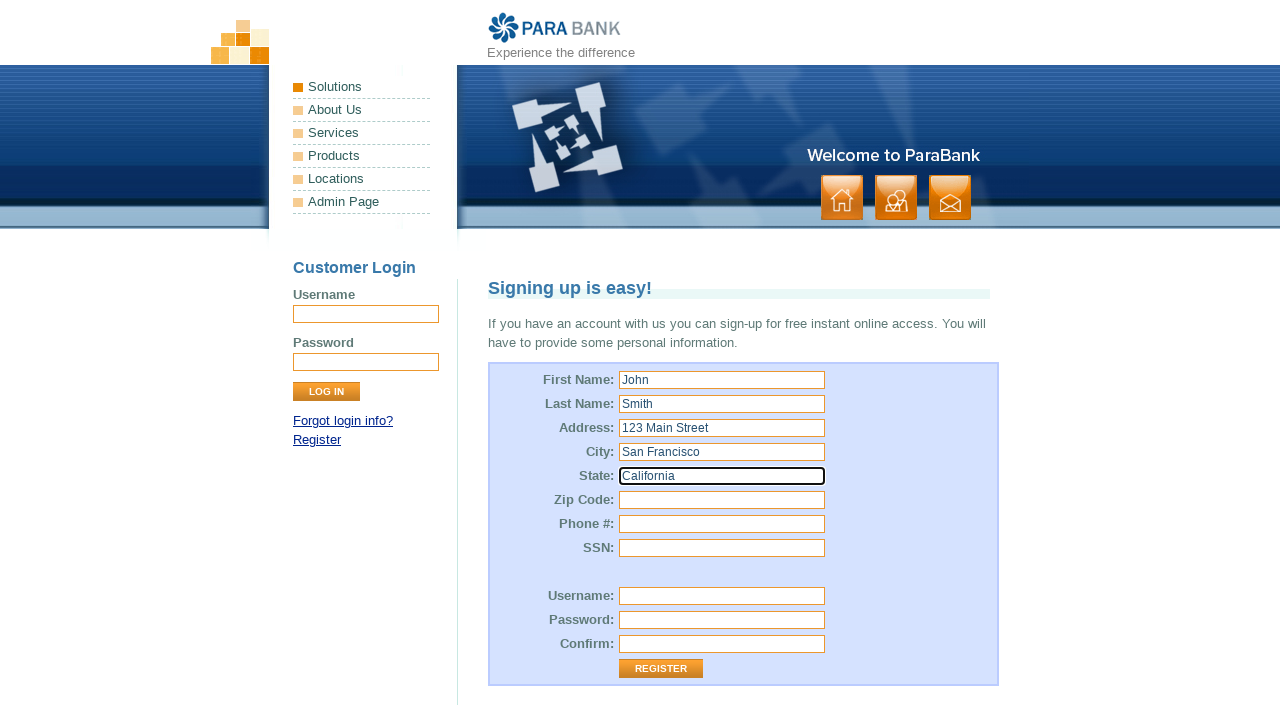

Filled zip code field with '94102' on #customer\.address\.zipCode
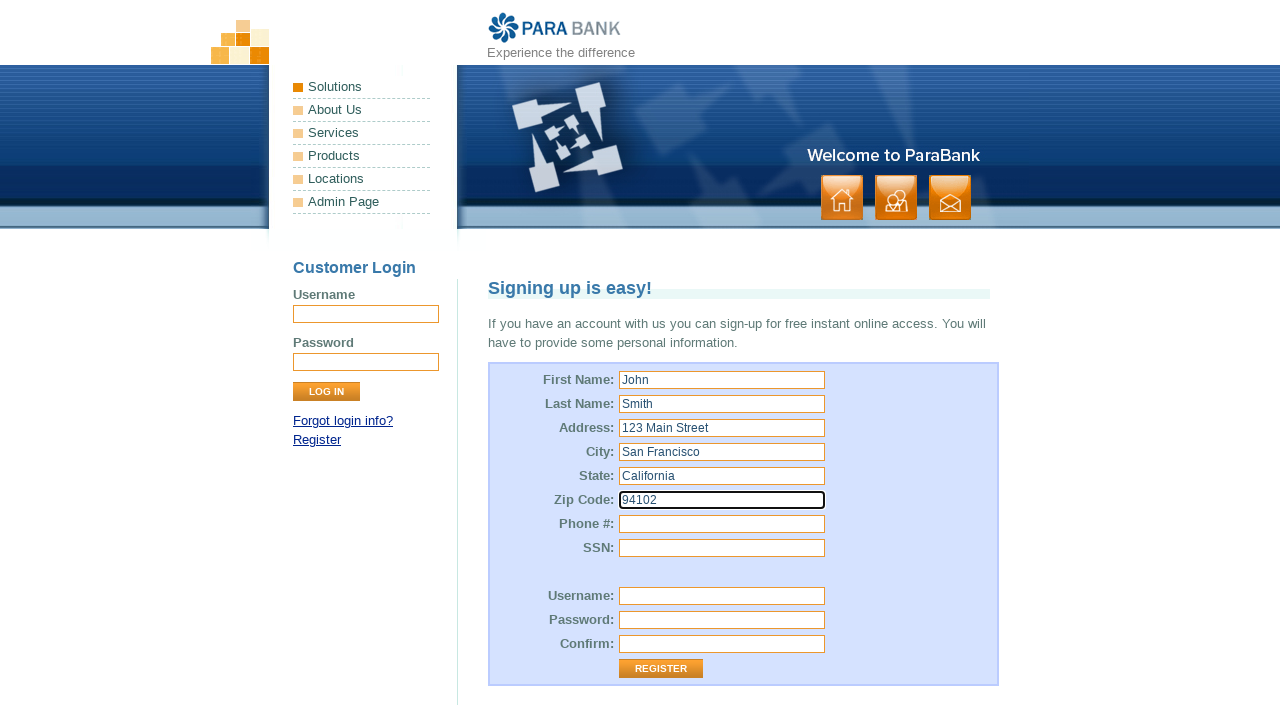

Filled phone number field with '4155551234' on #customer\.phoneNumber
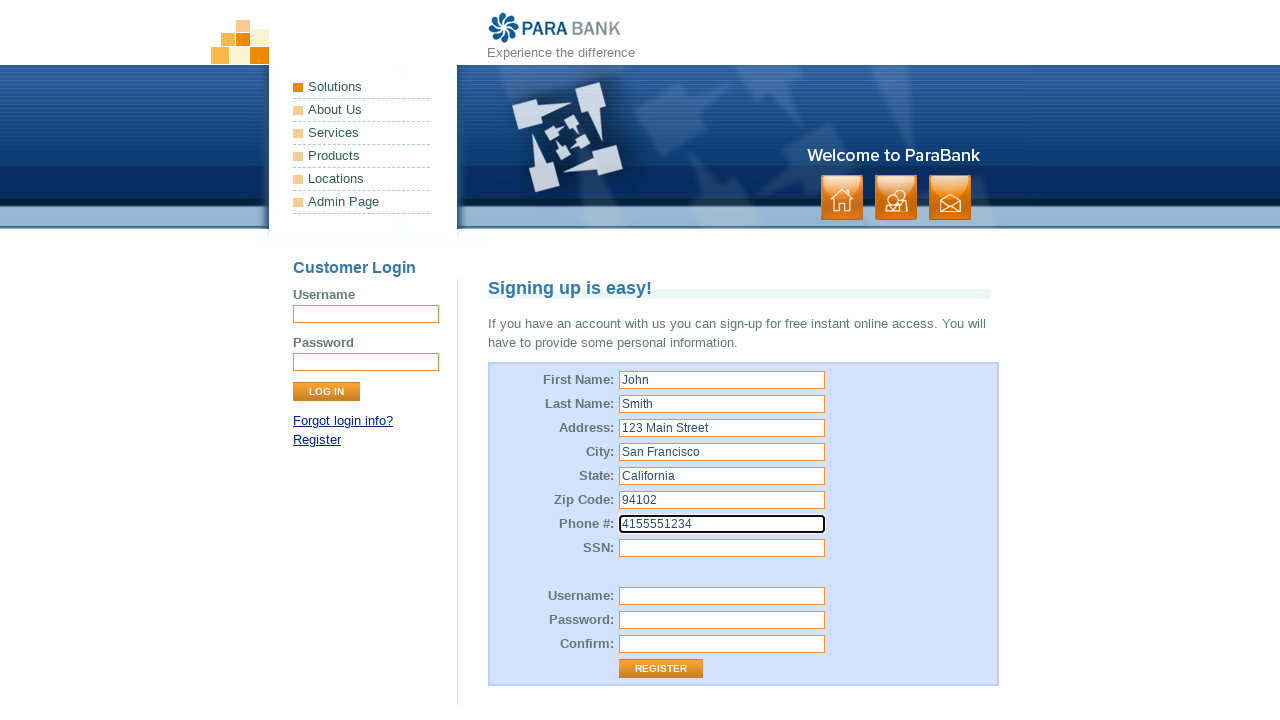

Filled SSN field with '123456789' on #customer\.ssn
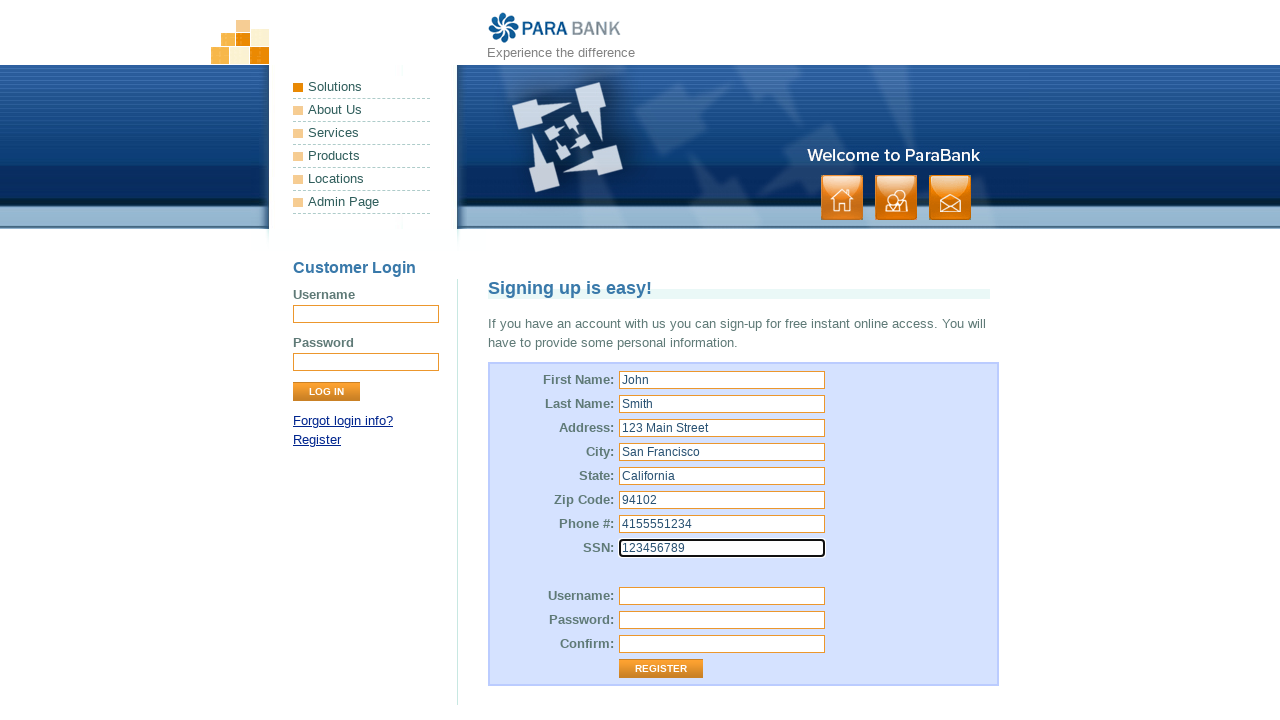

Filled username field with 'testuser2024' on #customer\.username
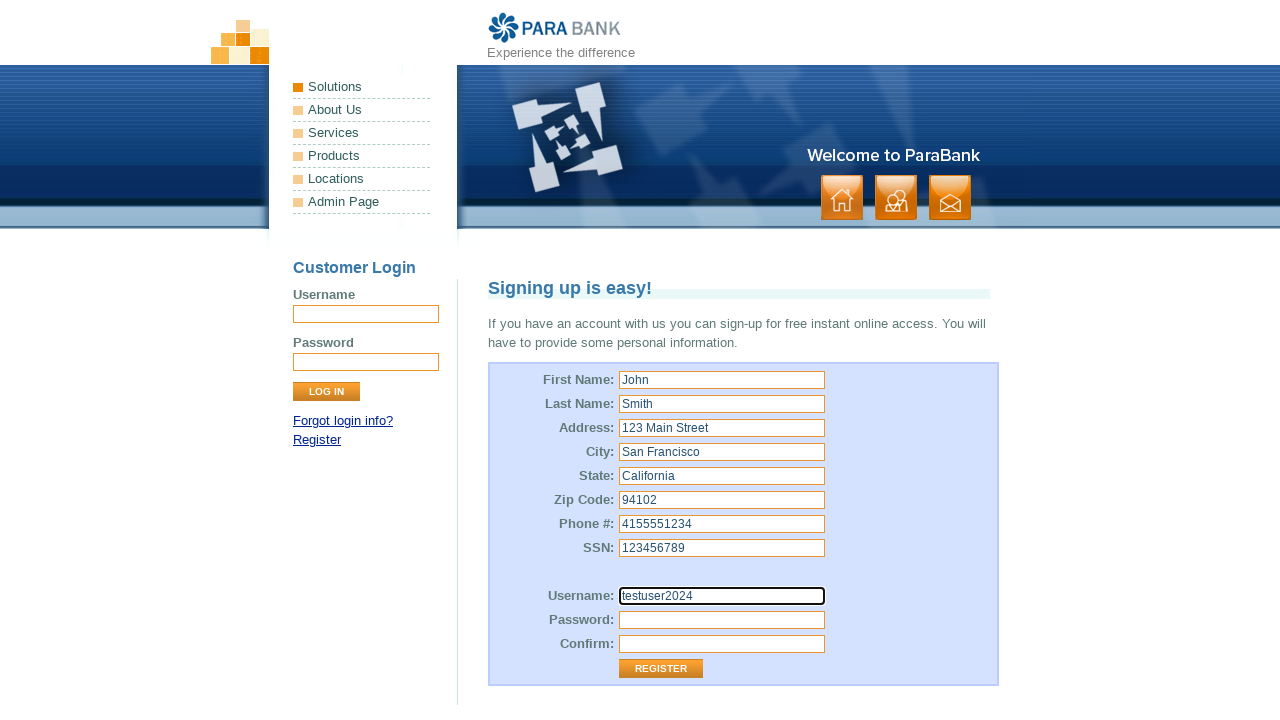

Filled password field with 'SecurePass123' on #customer\.password
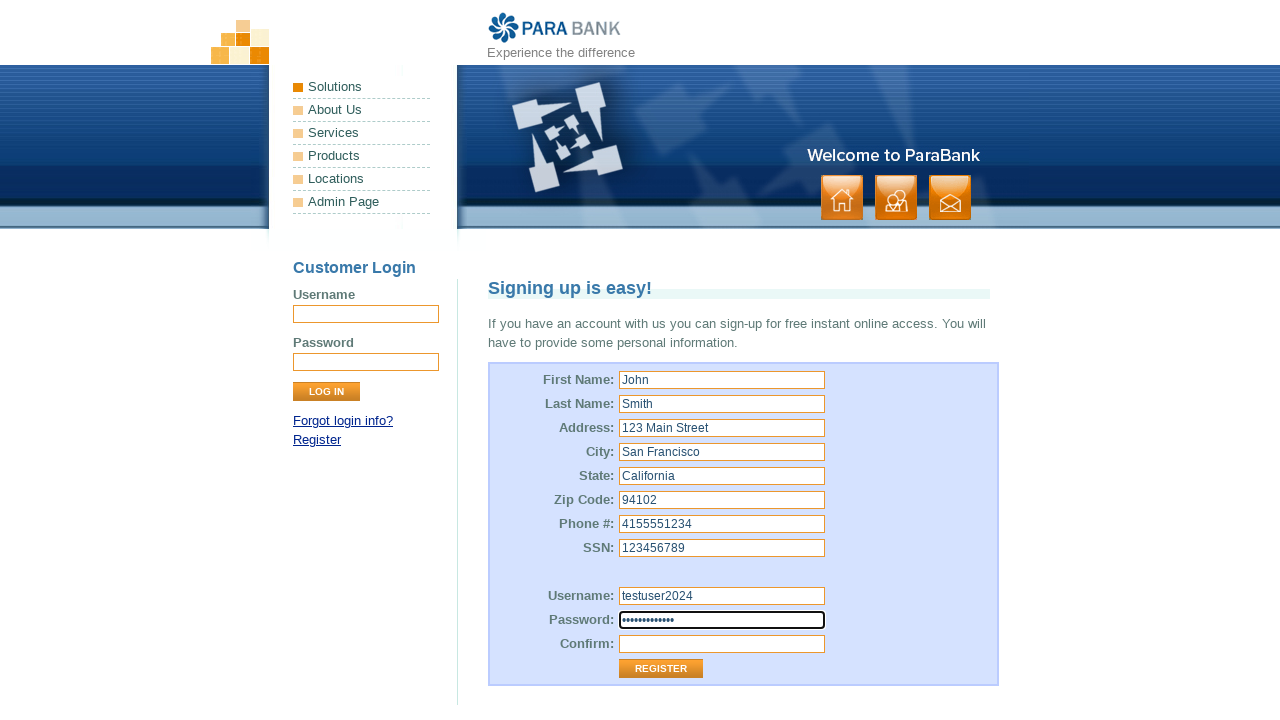

Filled password confirmation field with 'SecurePass123' on #repeatedPassword
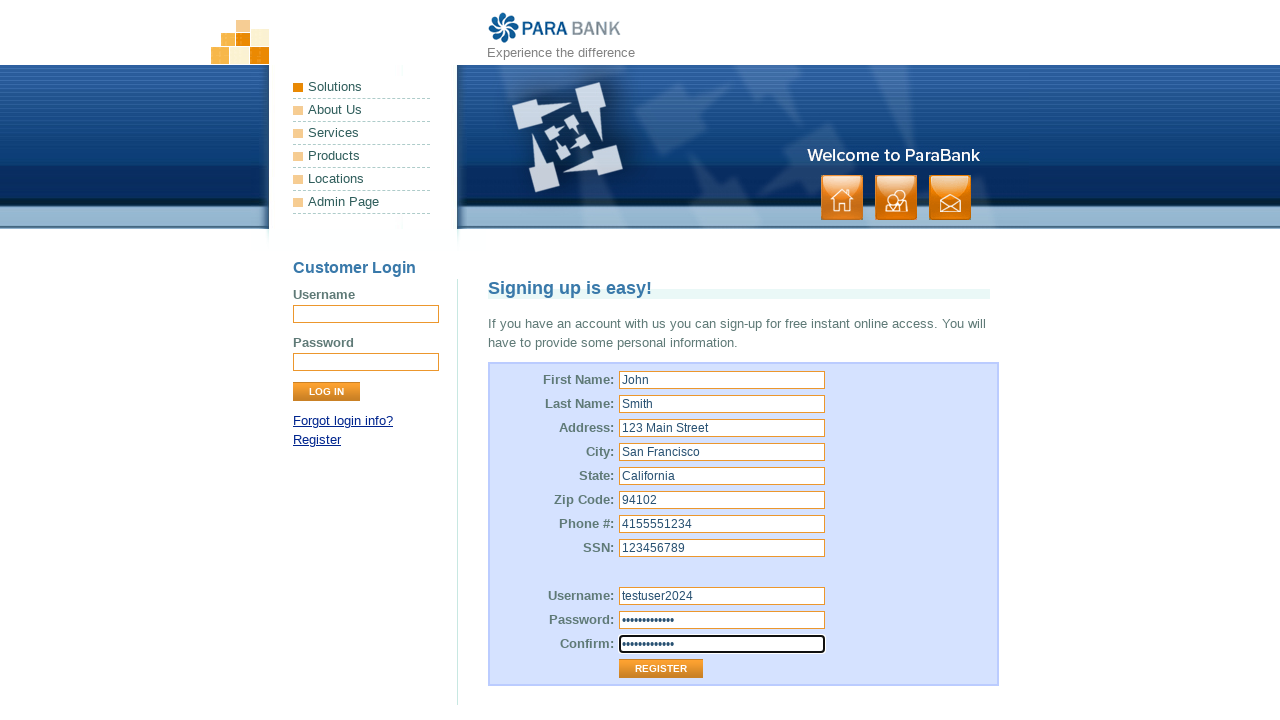

Clicked register button to submit the form at (896, 198) on .button
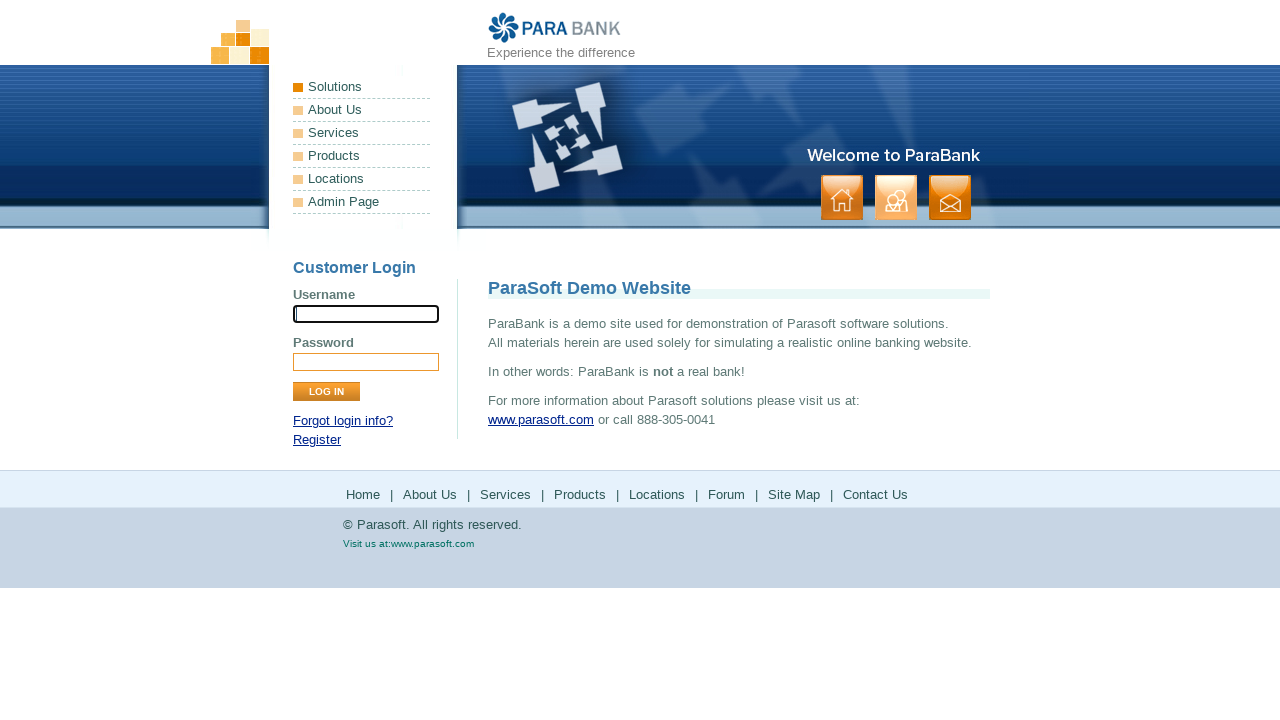

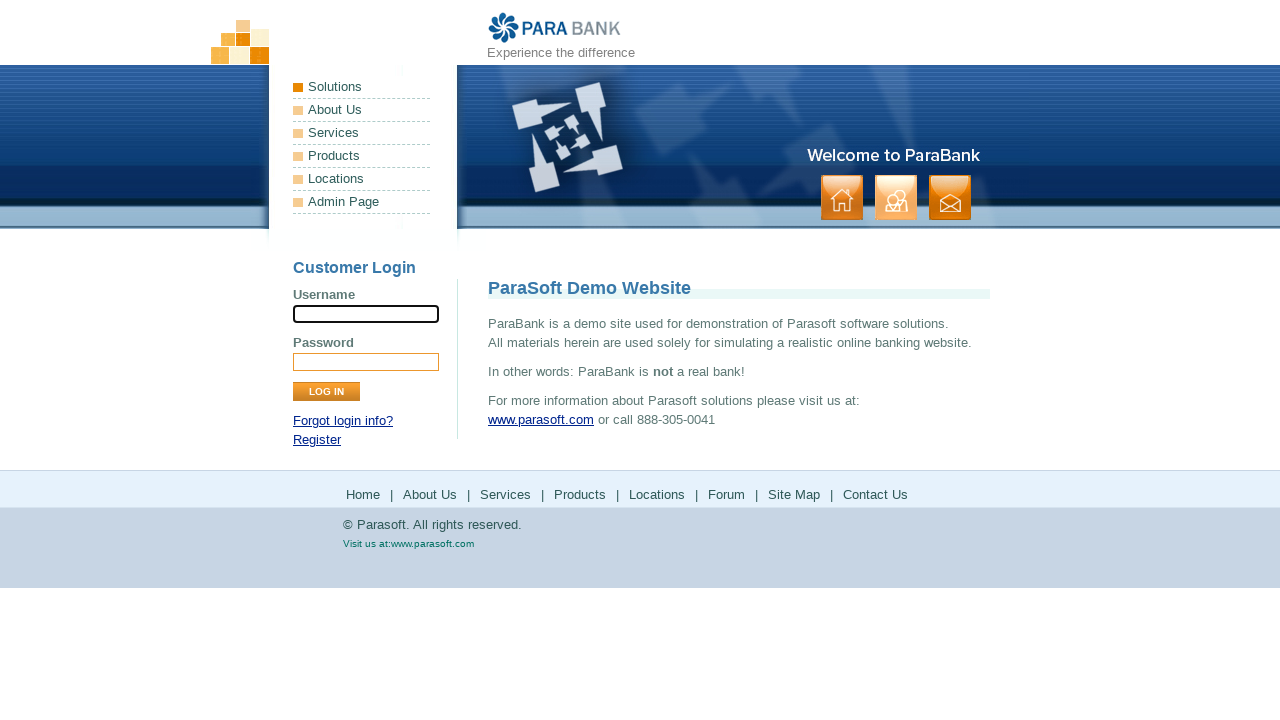